Tests FAQ accordion item 5 by clicking the header and verifying the answer about scooter battery charge

Starting URL: https://qa-scooter.praktikum-services.ru/

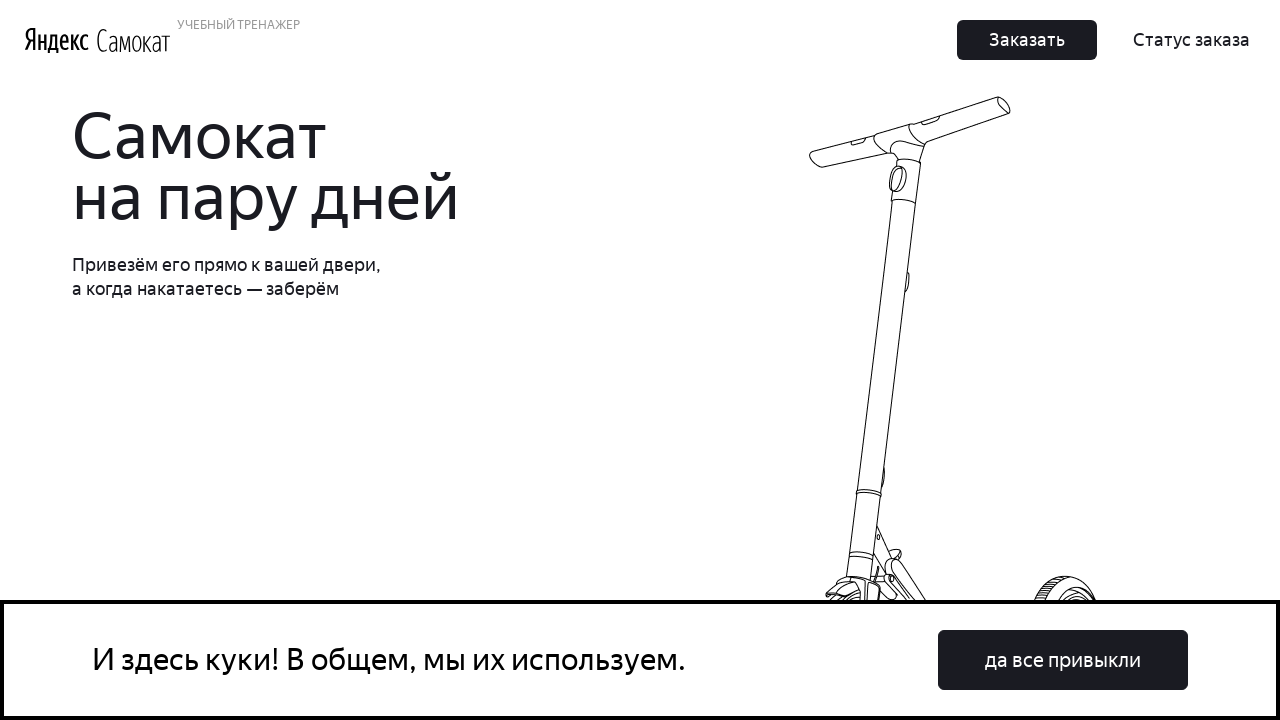

Clicked FAQ accordion heading 5 at (967, 381) on #accordion__heading-5
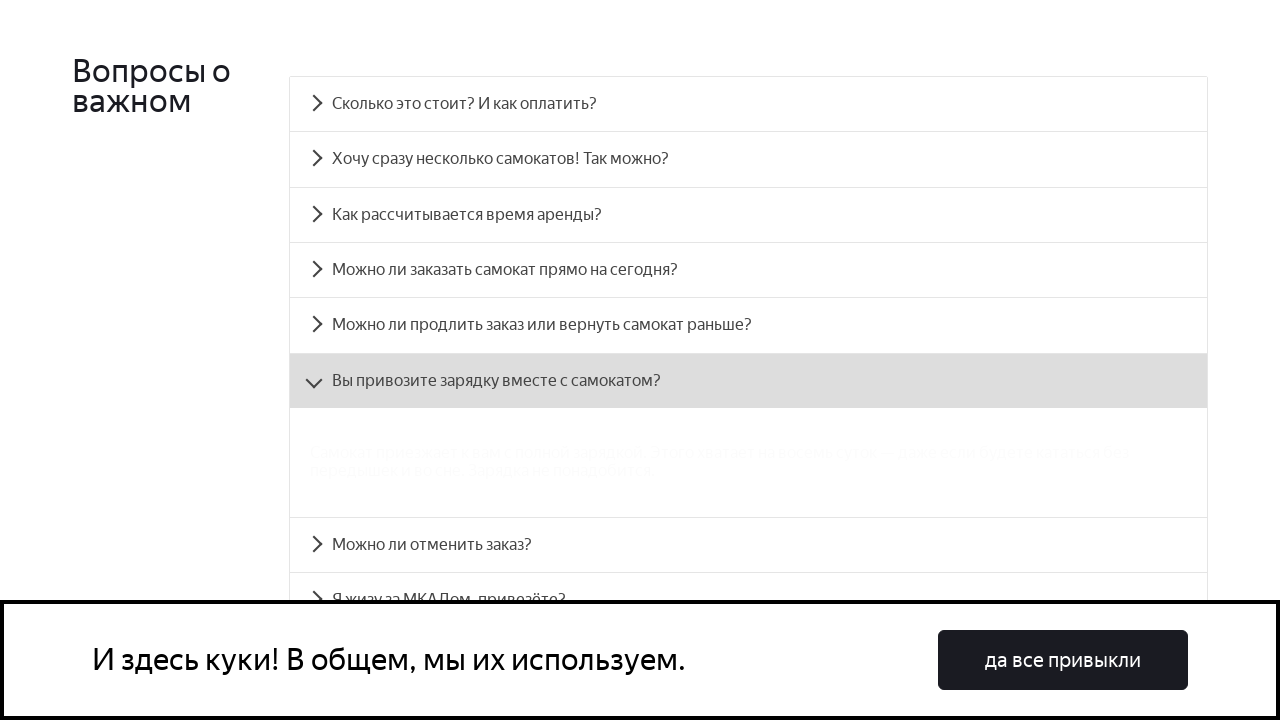

FAQ accordion panel 5 became visible
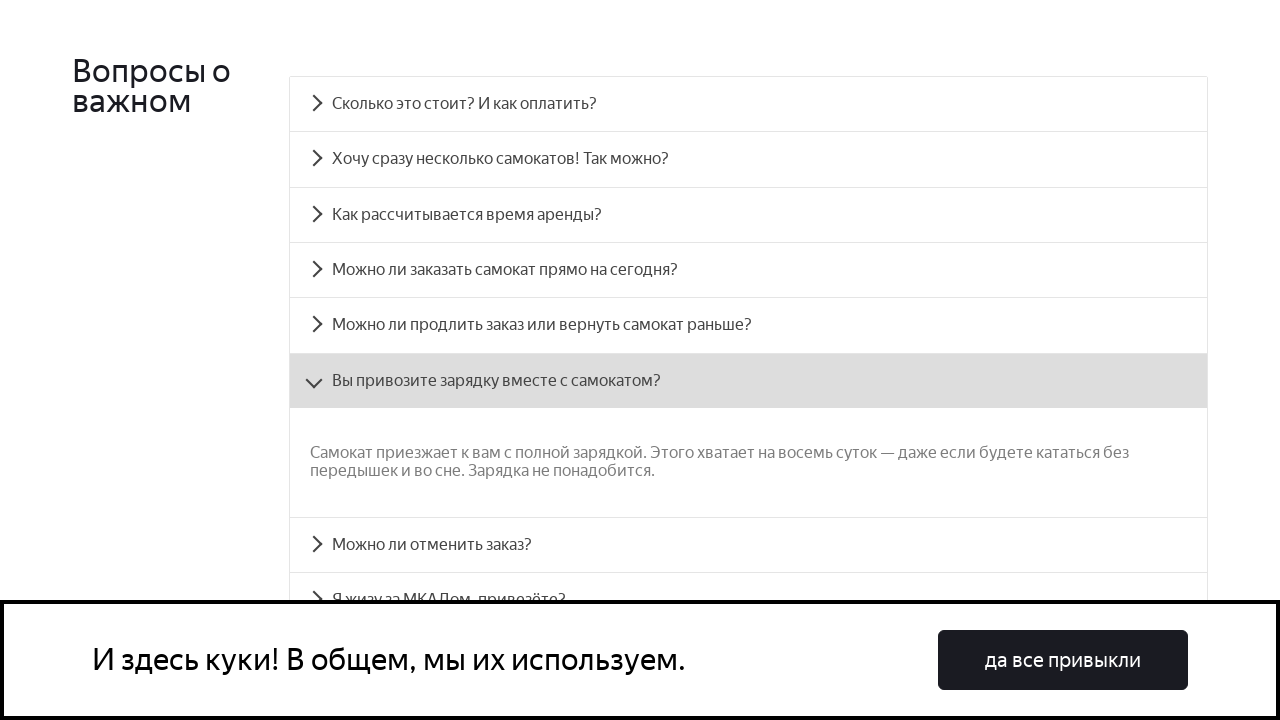

Retrieved text content from FAQ accordion panel 5
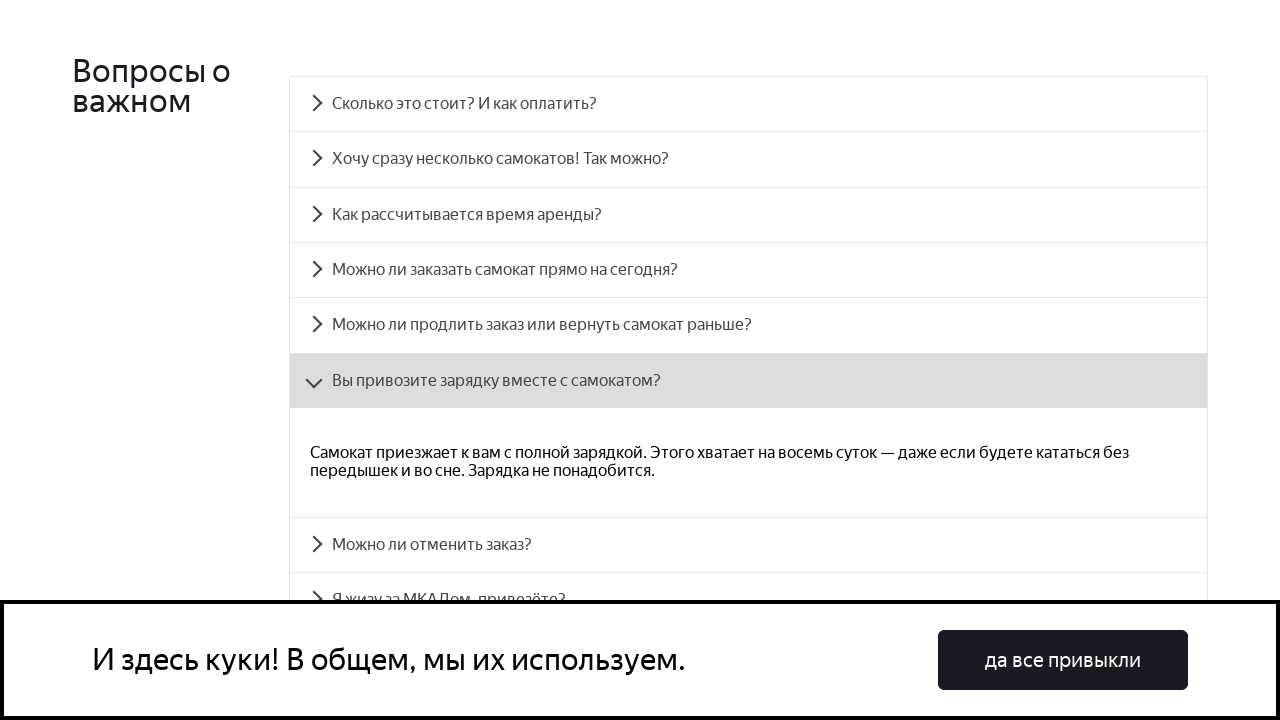

Verified answer contains expected text about scooter battery charge 'с полной зарядкой'
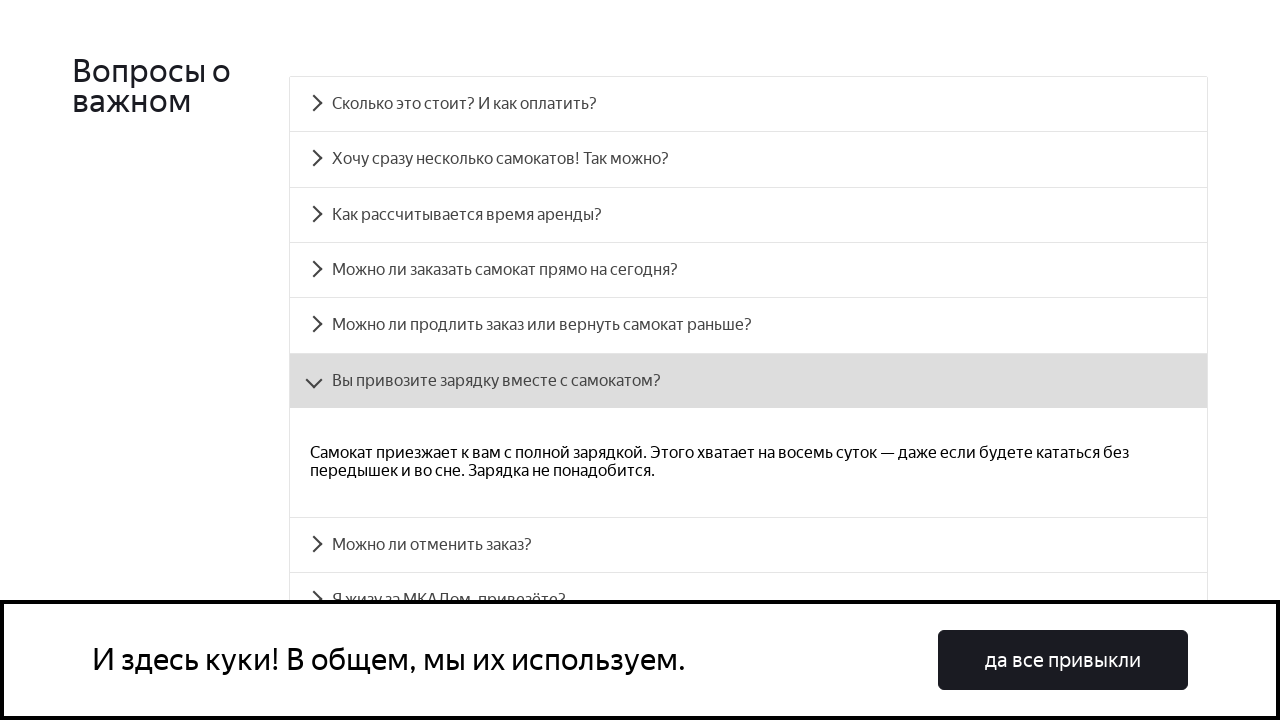

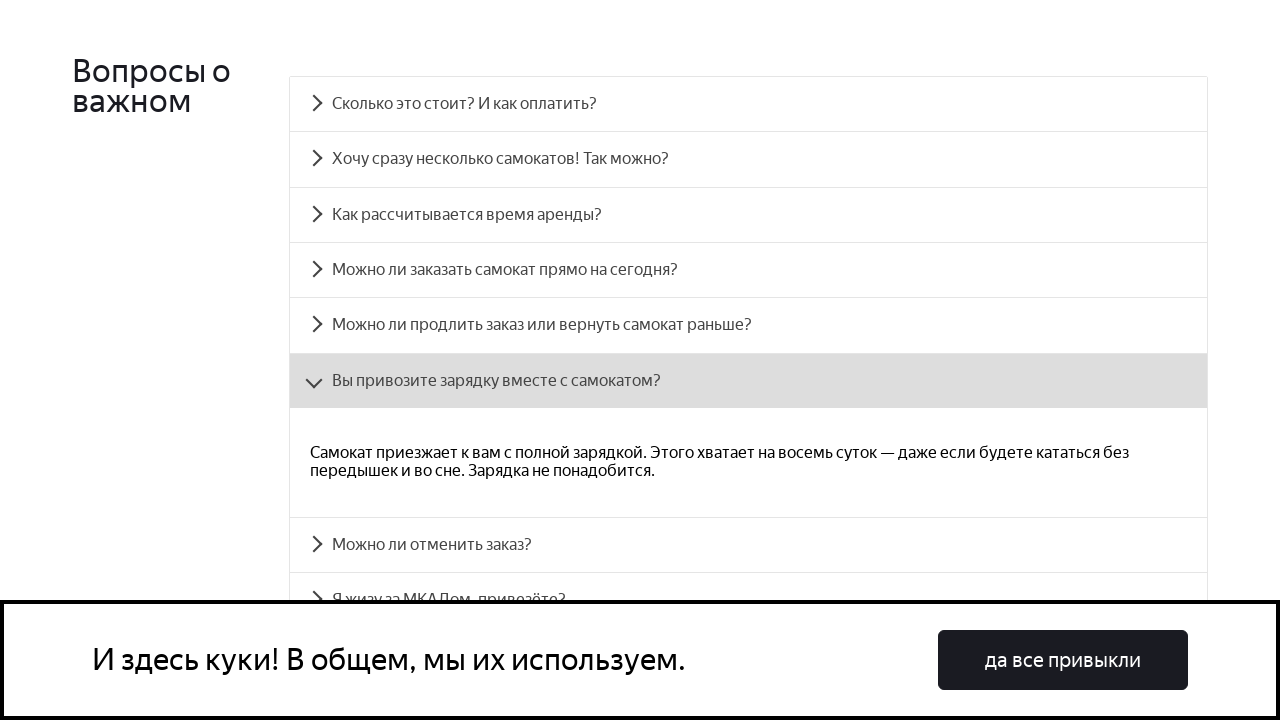